Tests the forgot password flow by clicking the forgot password link and then clicking a button to return to login page

Starting URL: https://opensource-demo.orangehrmlive.com/web/index.php/auth/login

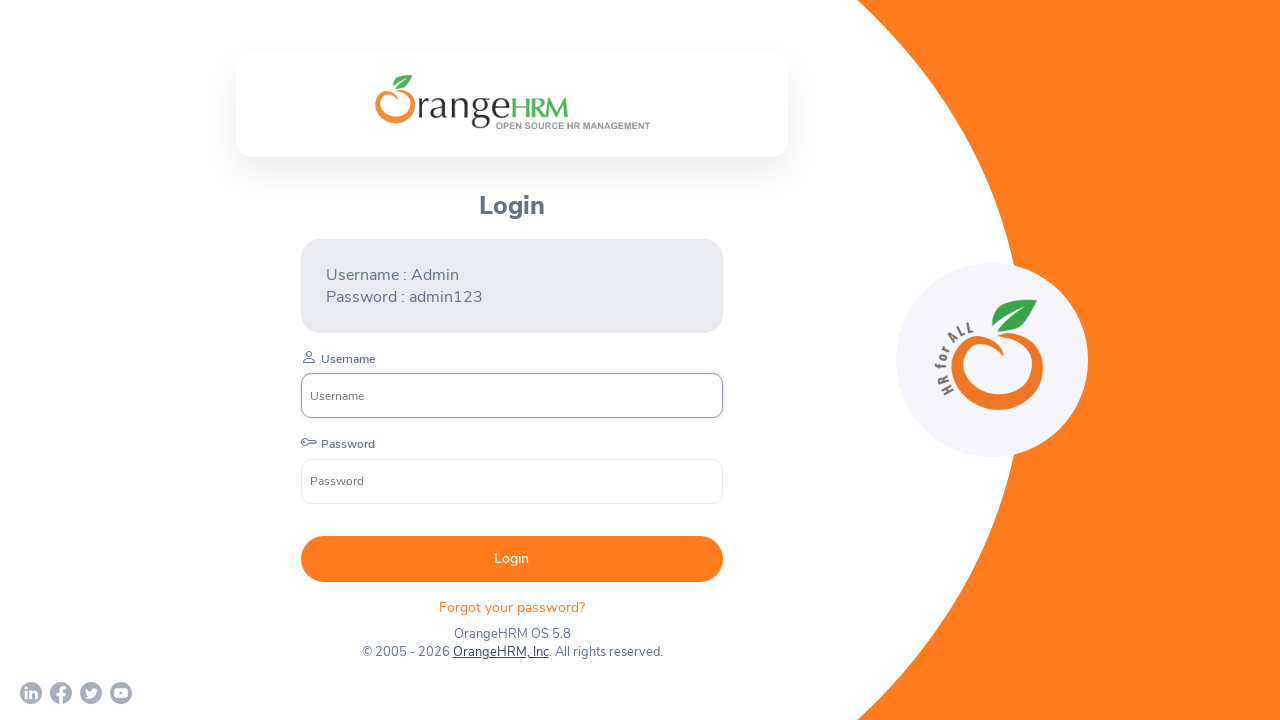

Login page loaded and network idle
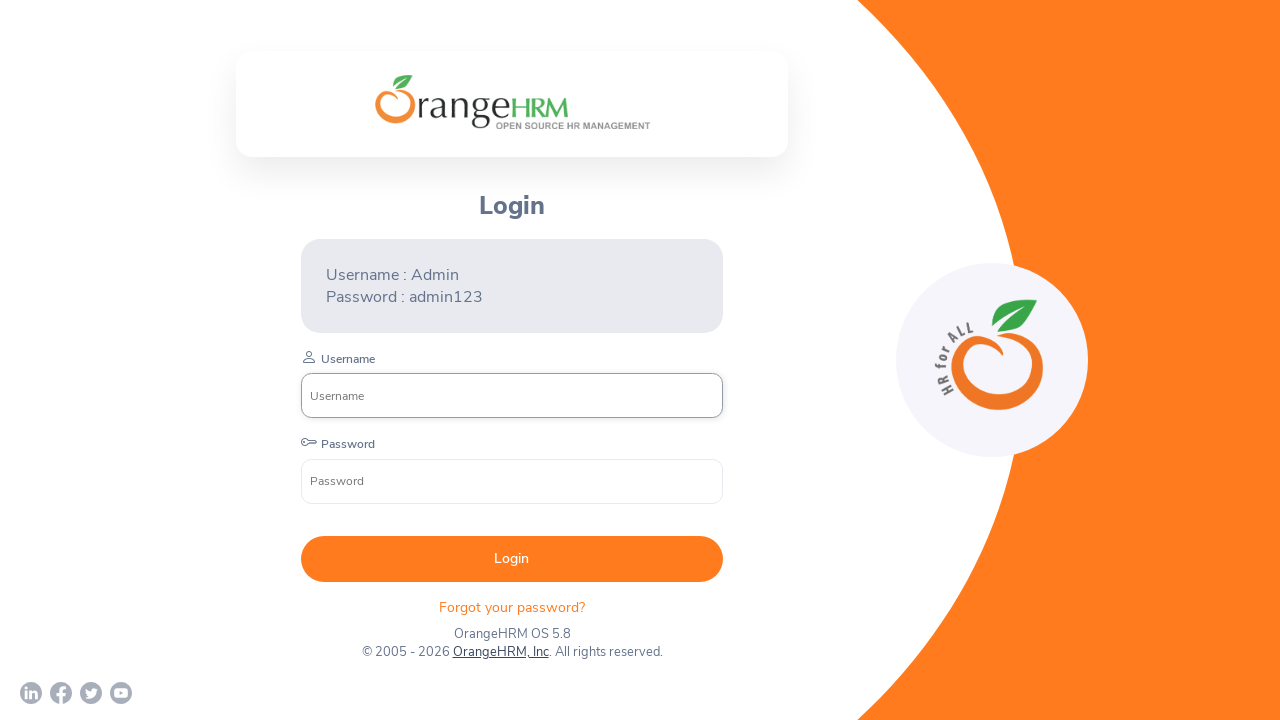

Clicked forgot password link at (512, 607) on xpath=//div[4]/p
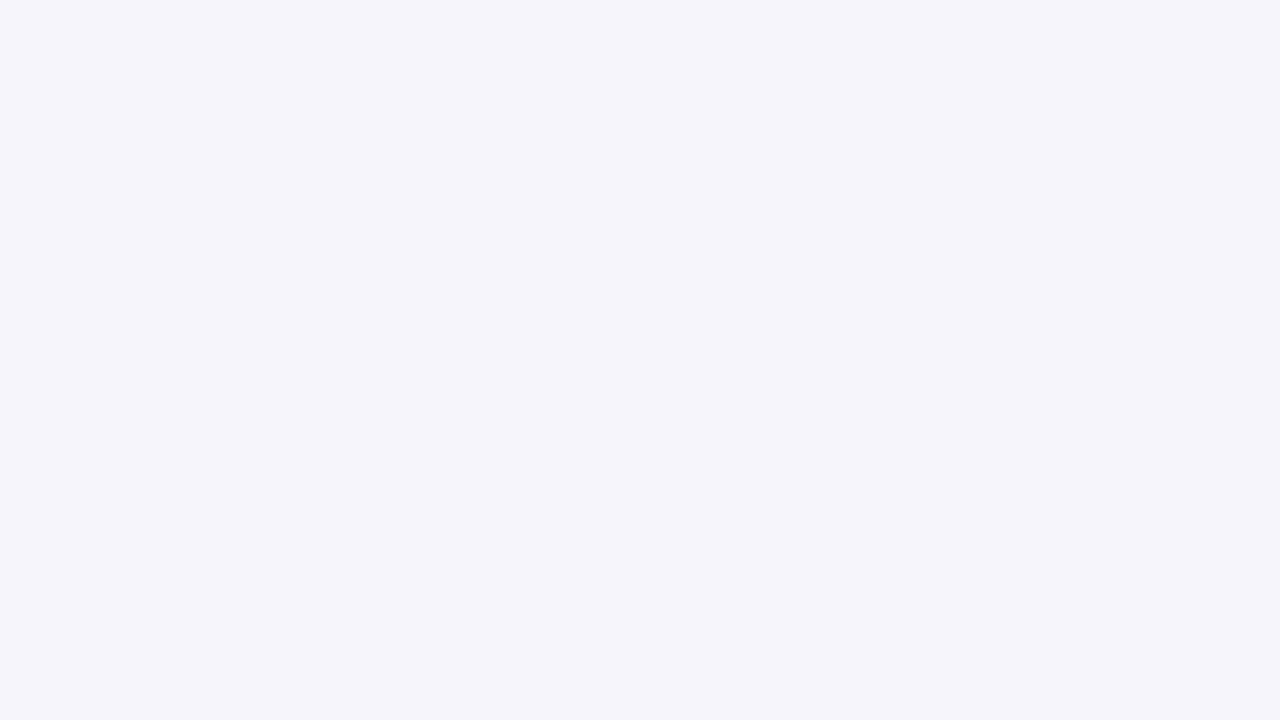

Forgot password page loaded and network idle
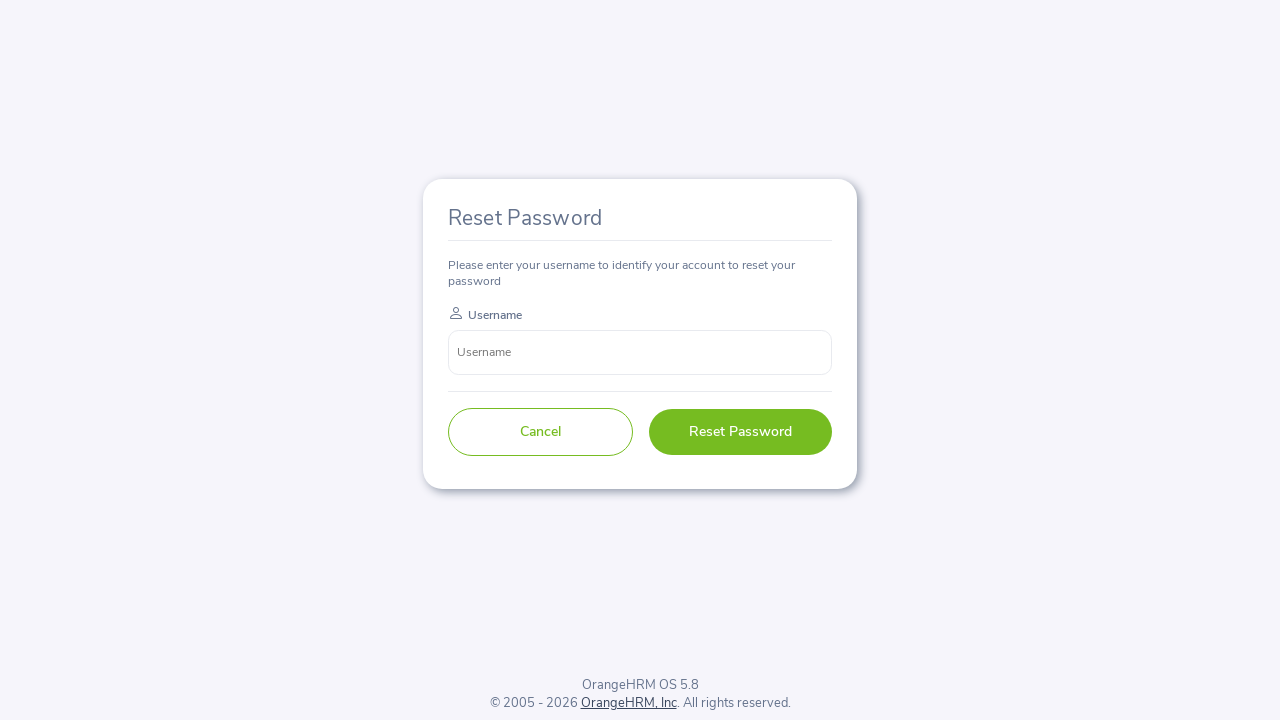

Clicked cancel button to return to login at (540, 432) on xpath=//button[@type='button']
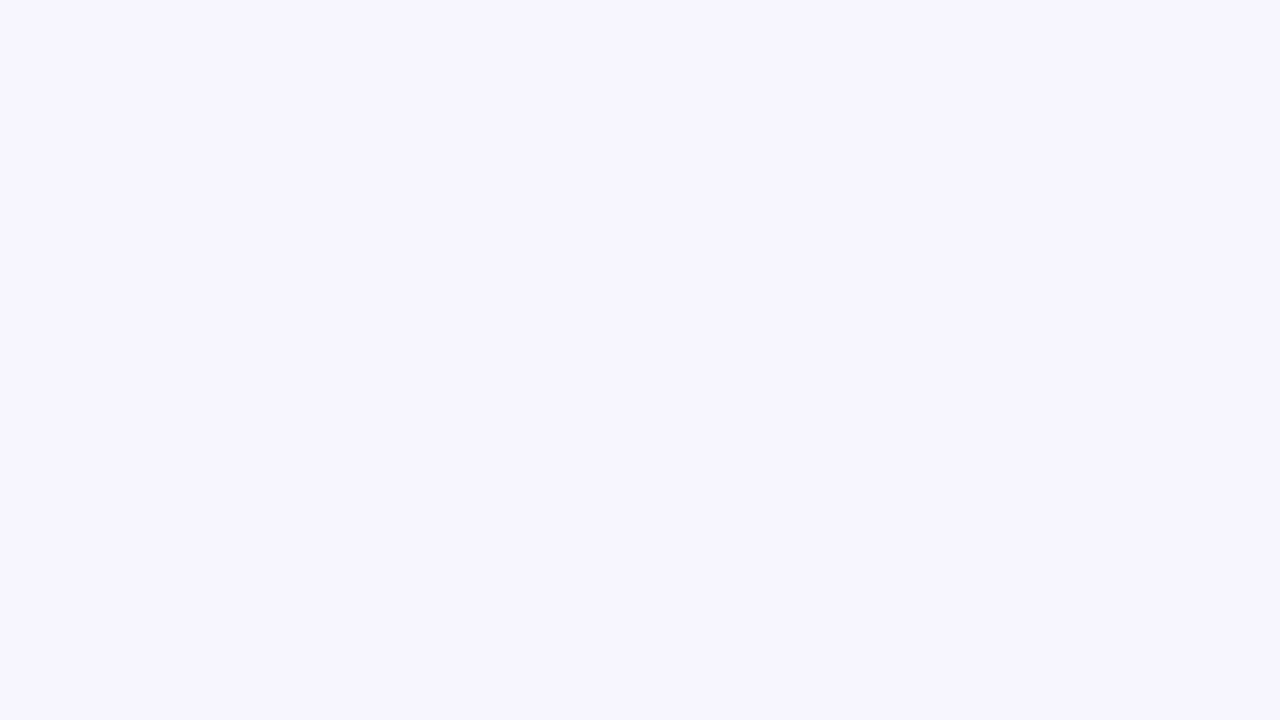

Successfully returned to login page
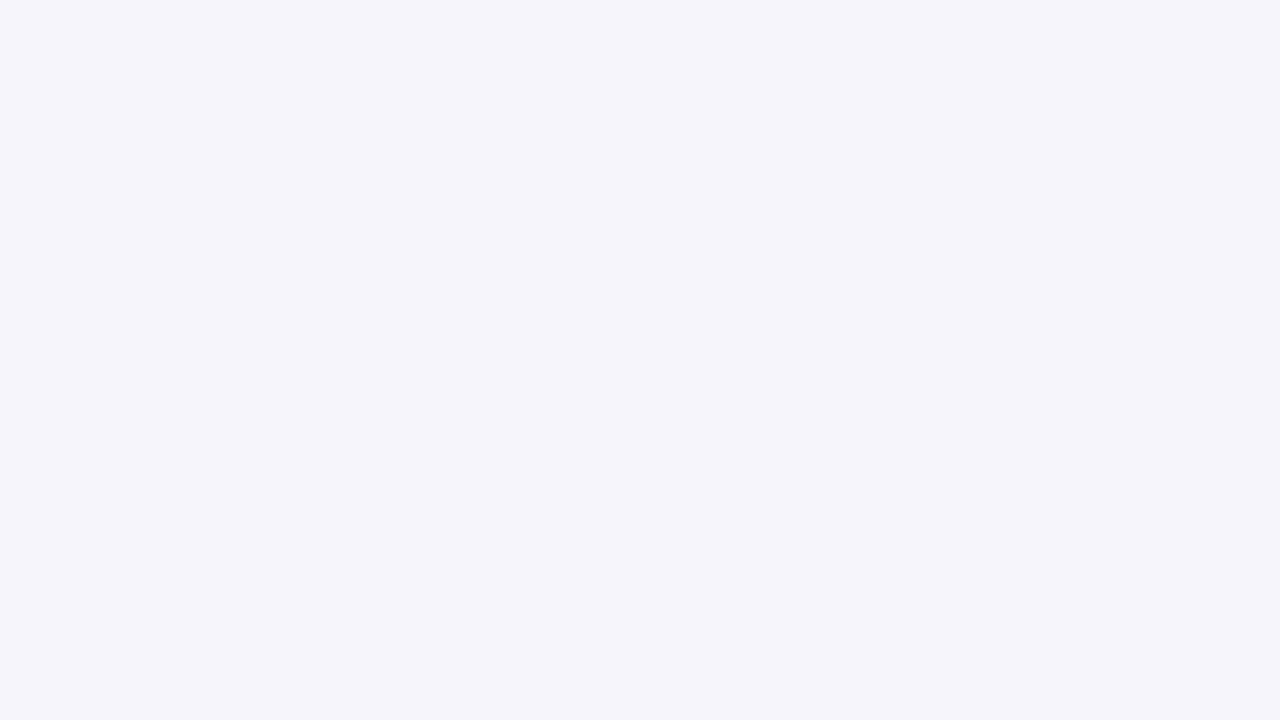

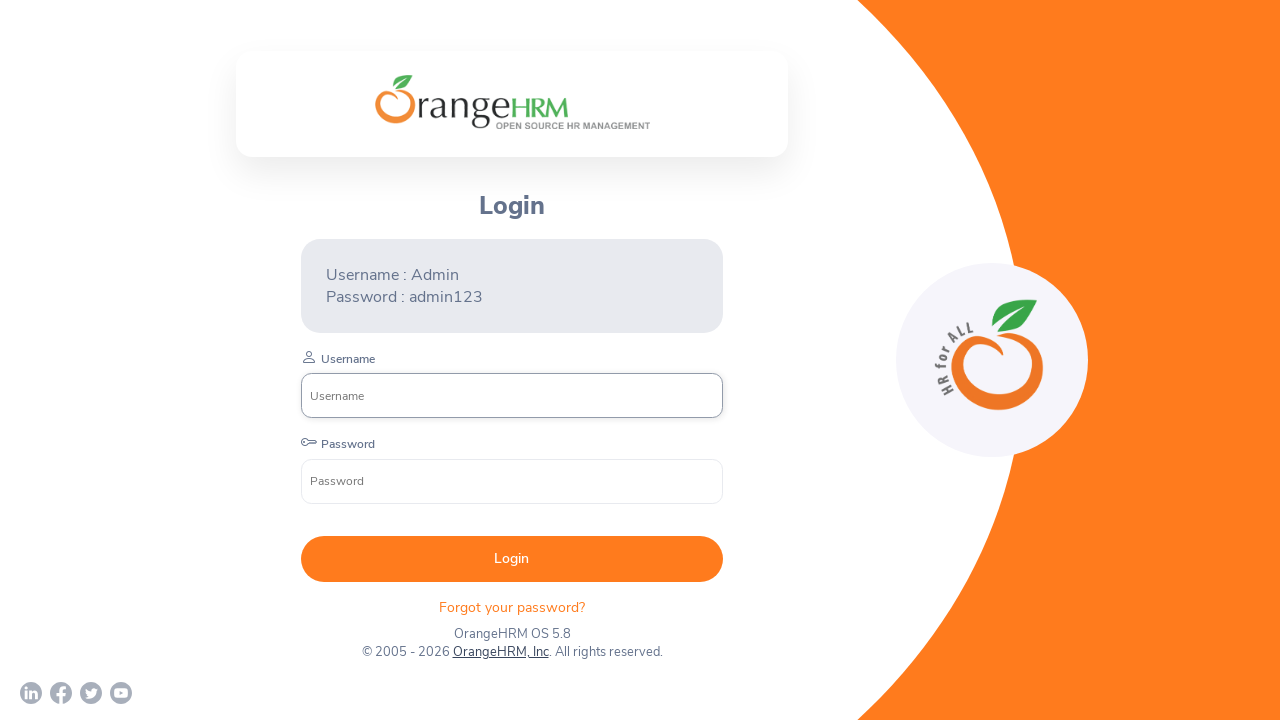